Navigates to testotomasyonu.com, performs a search for "phone", and verifies category elements are displayed

Starting URL: https://www.testotomasyonu.com/

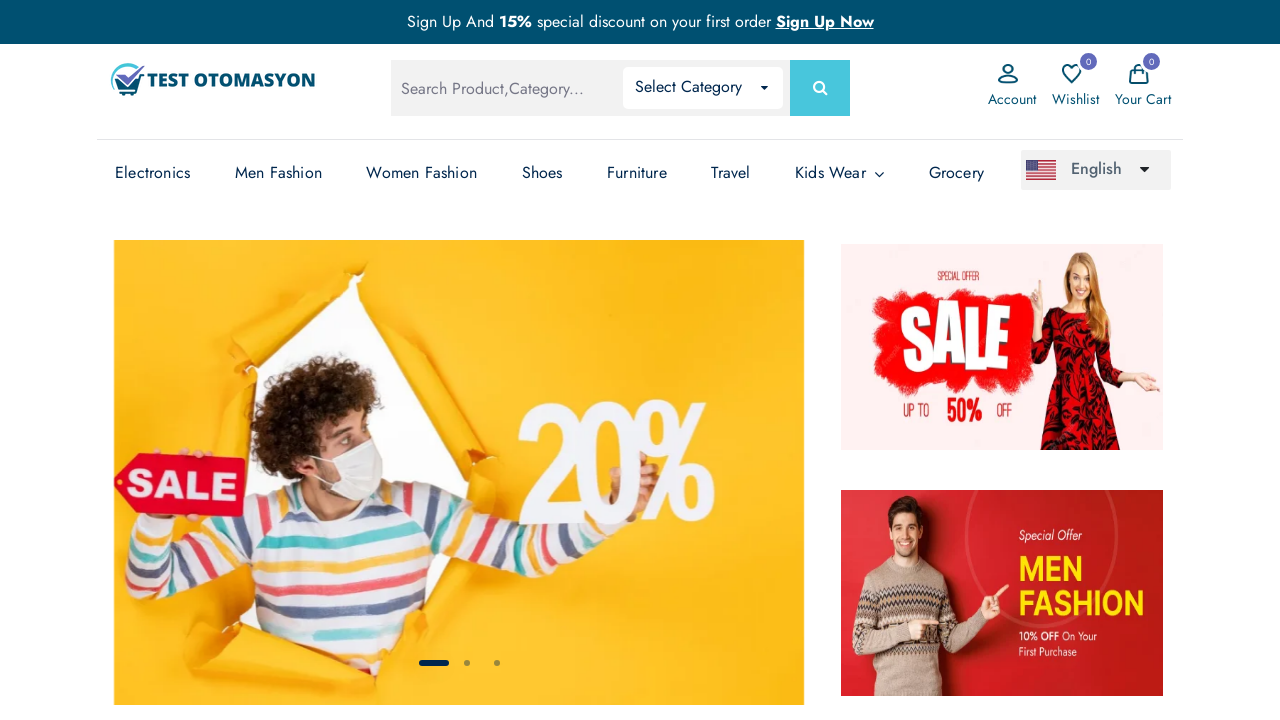

Filled search box with 'phone' on #global-search
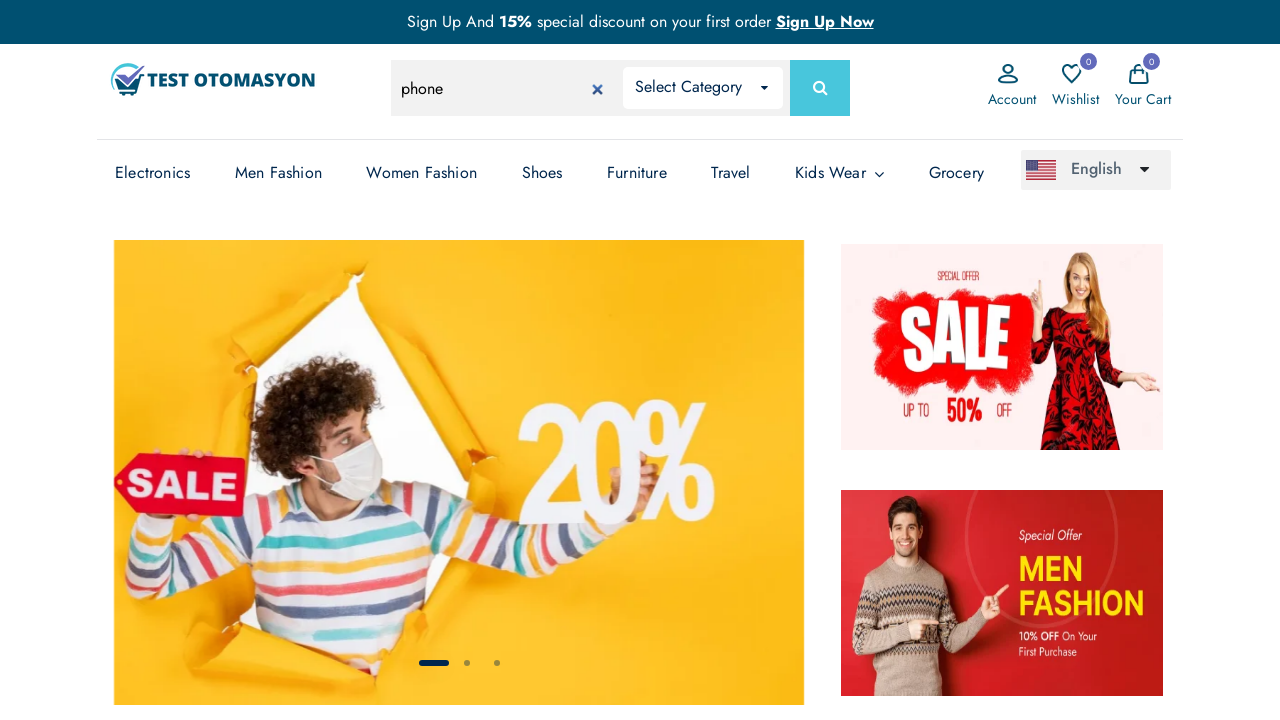

Pressed Enter to submit search on #global-search
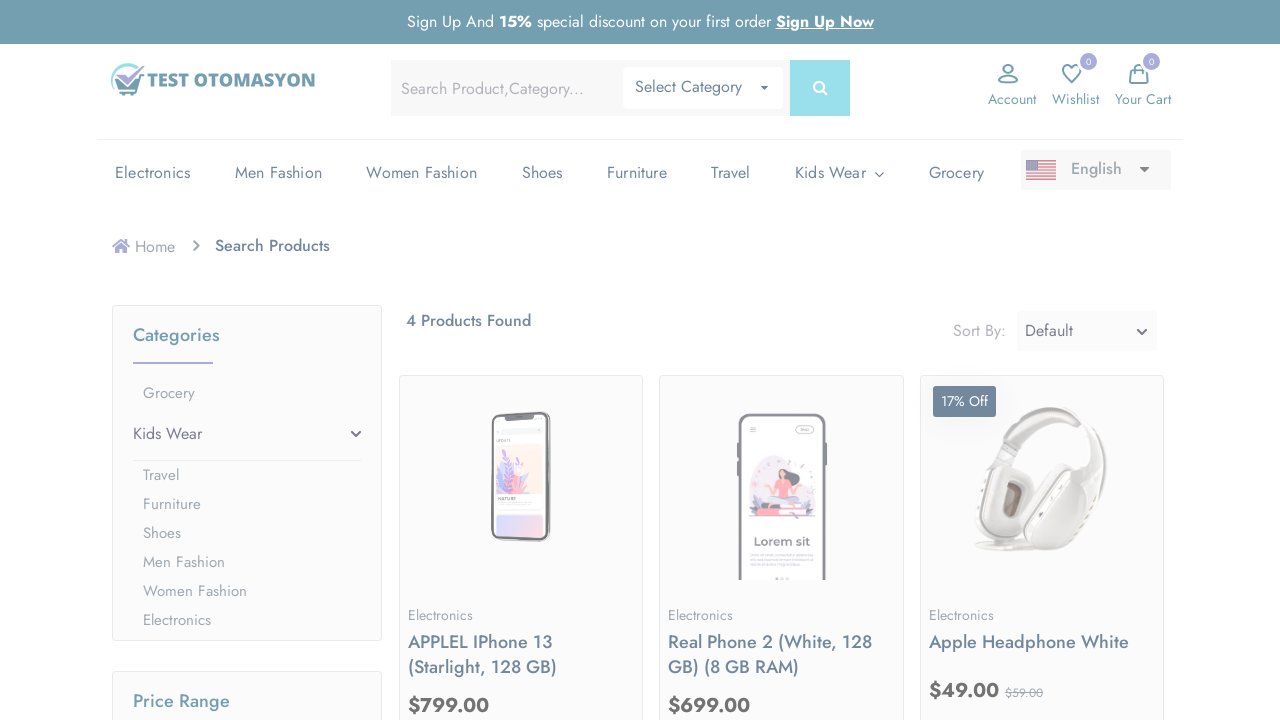

Category elements loaded
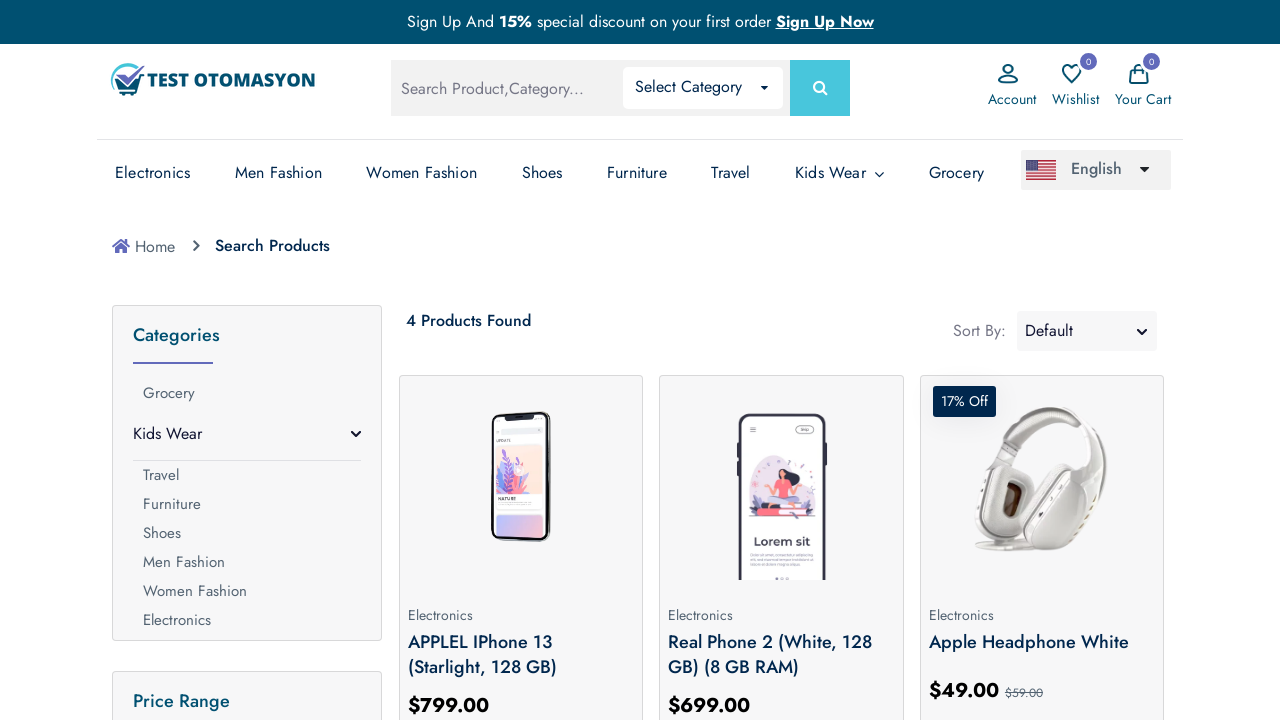

Retrieved all category elements from panel-list
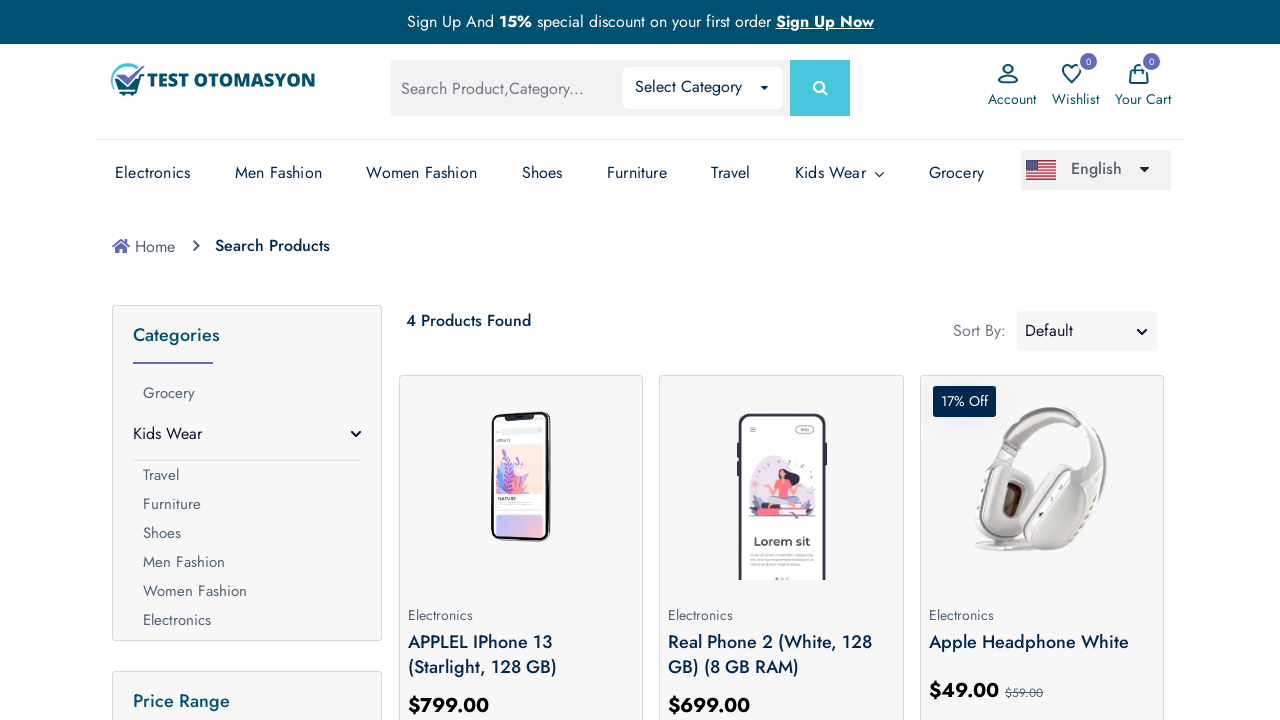

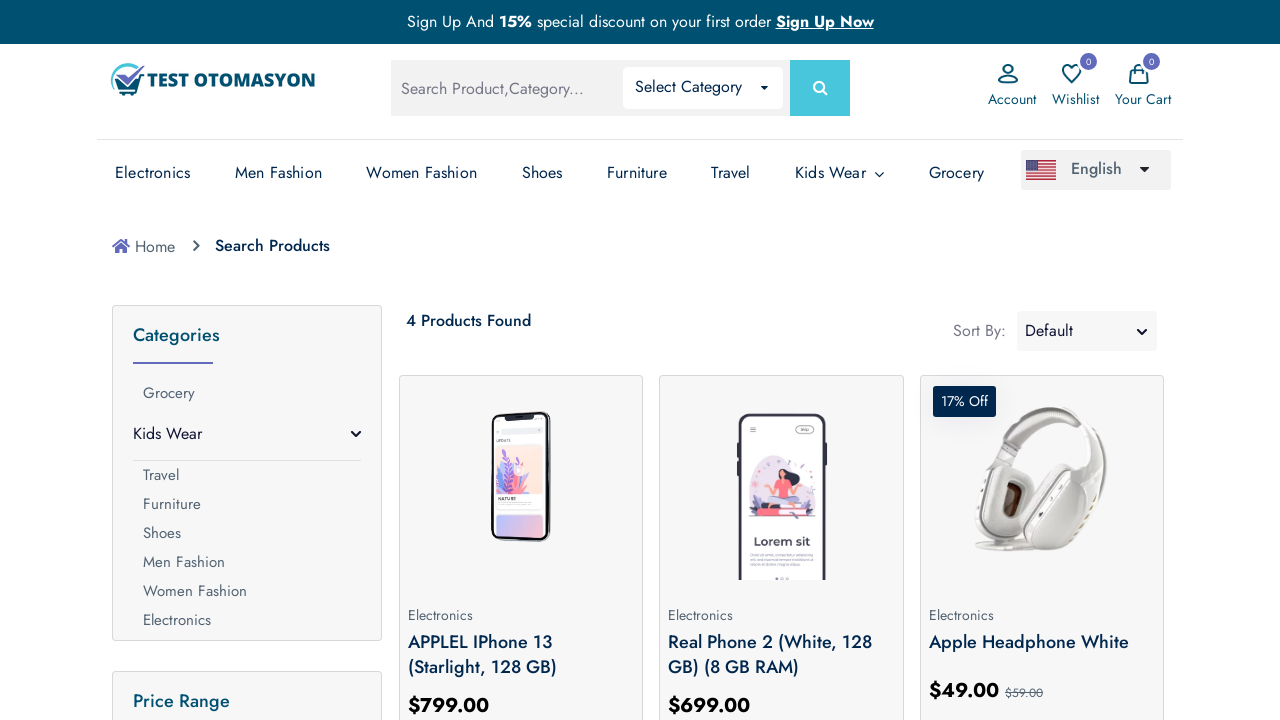